Tests different click actions on buttons including right-click and double-click functionality

Starting URL: https://demoqa.com/buttons

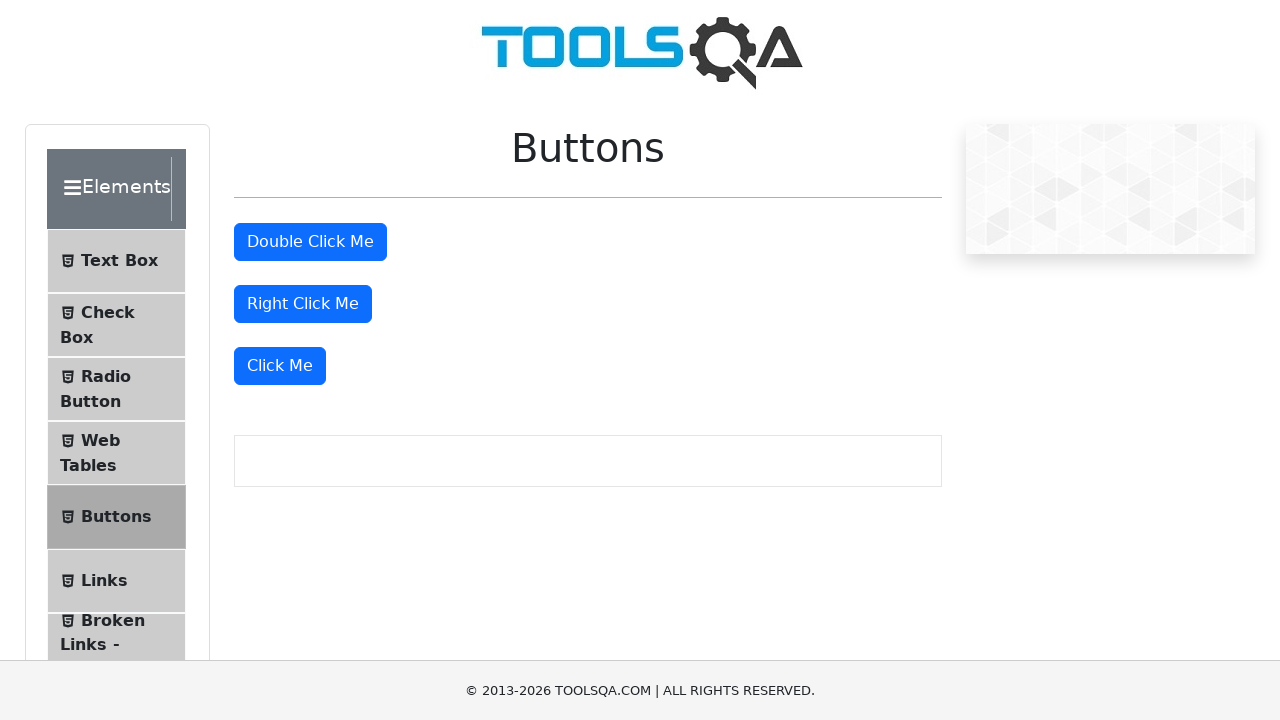

Right-clicked on the right-click button at (303, 304) on #rightClickBtn
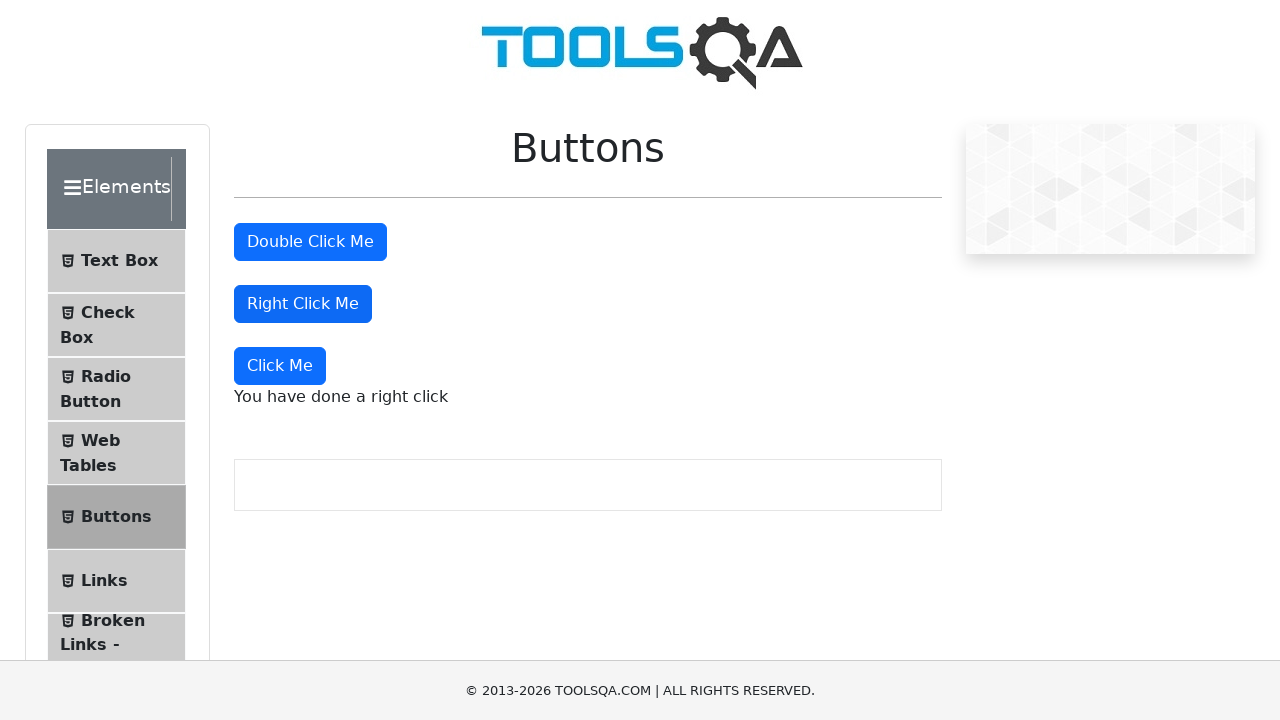

Double-clicked on the double-click button at (310, 242) on #doubleClickBtn
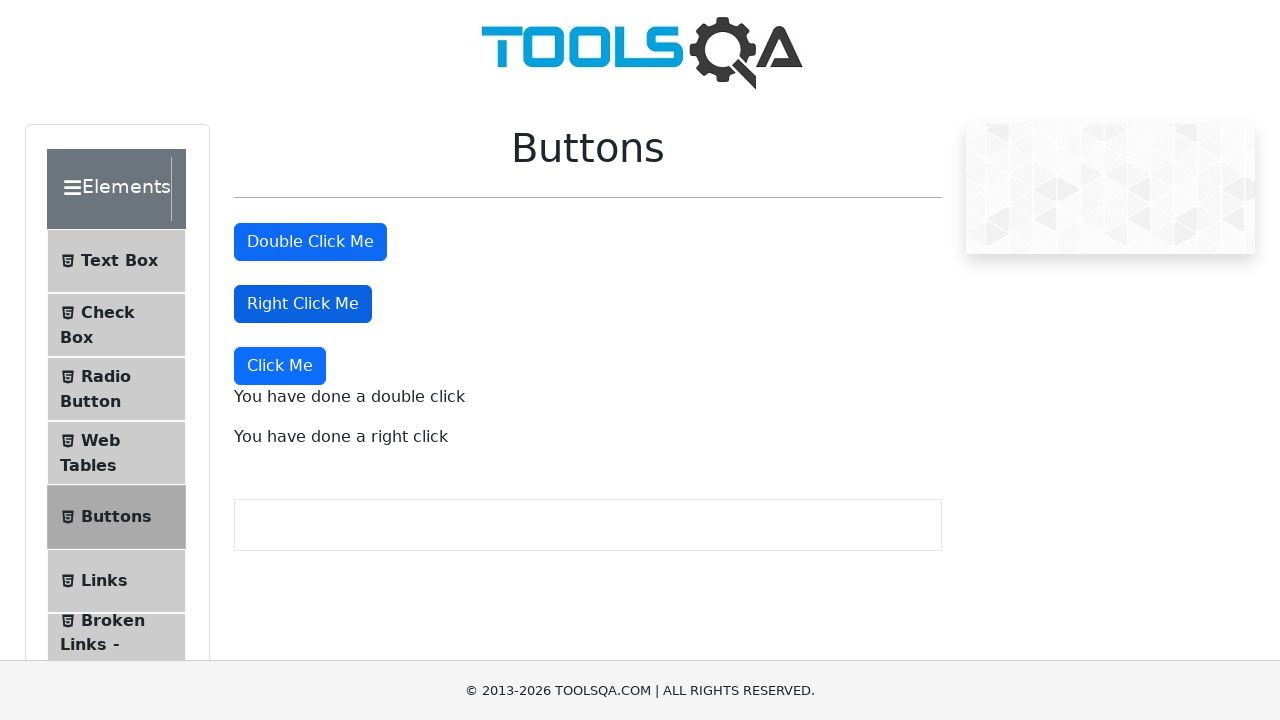

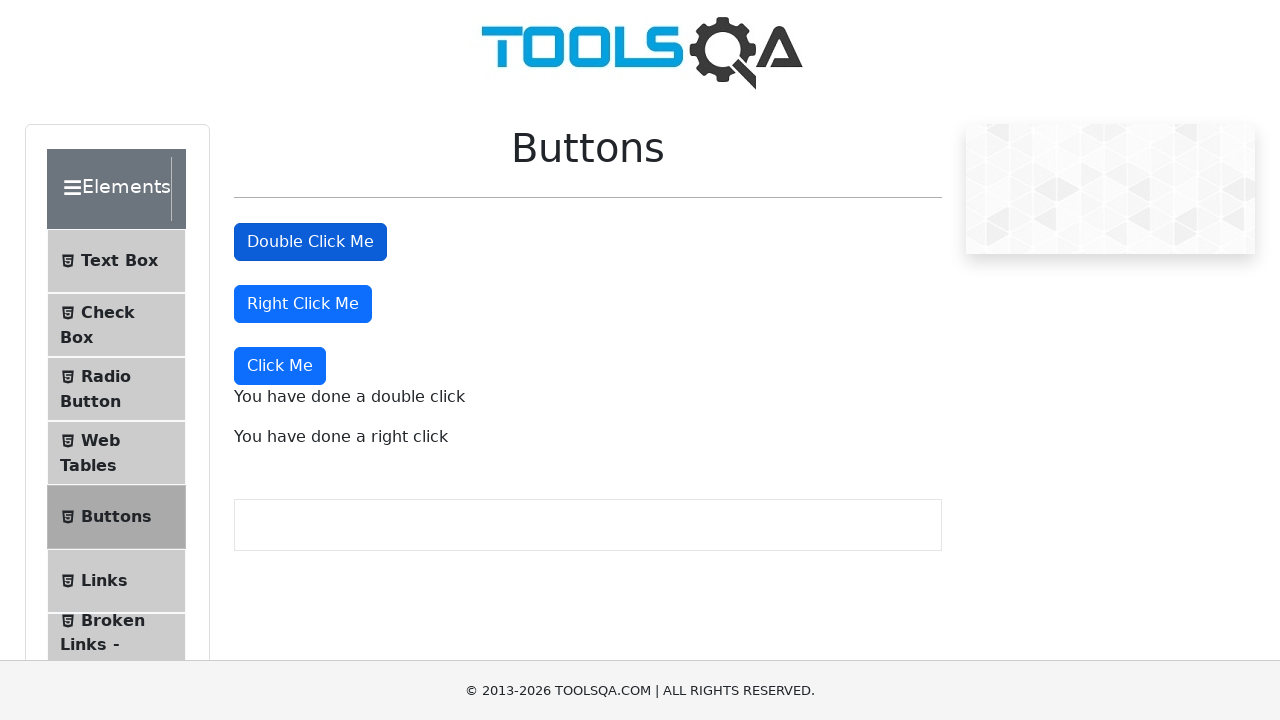